Tests basic browser navigation on Trello homepage by navigating back, forward, and refreshing the page

Starting URL: https://trello.com/

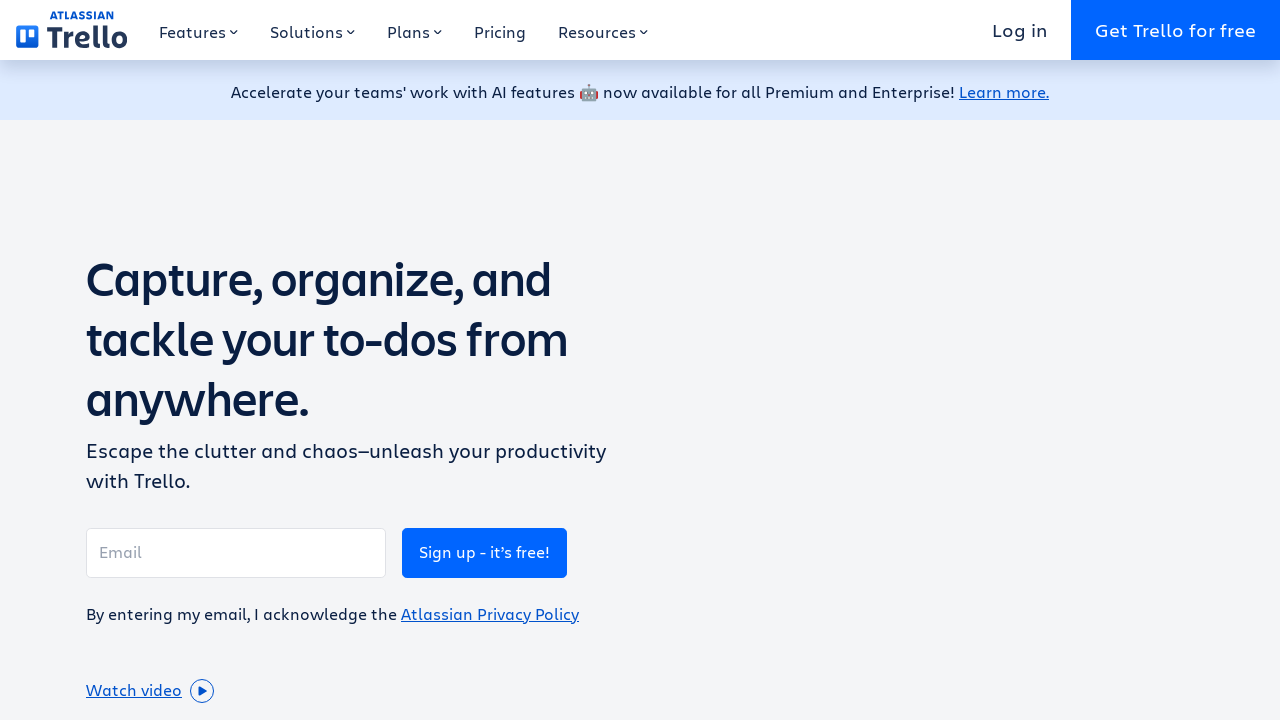

Navigated back from Trello homepage
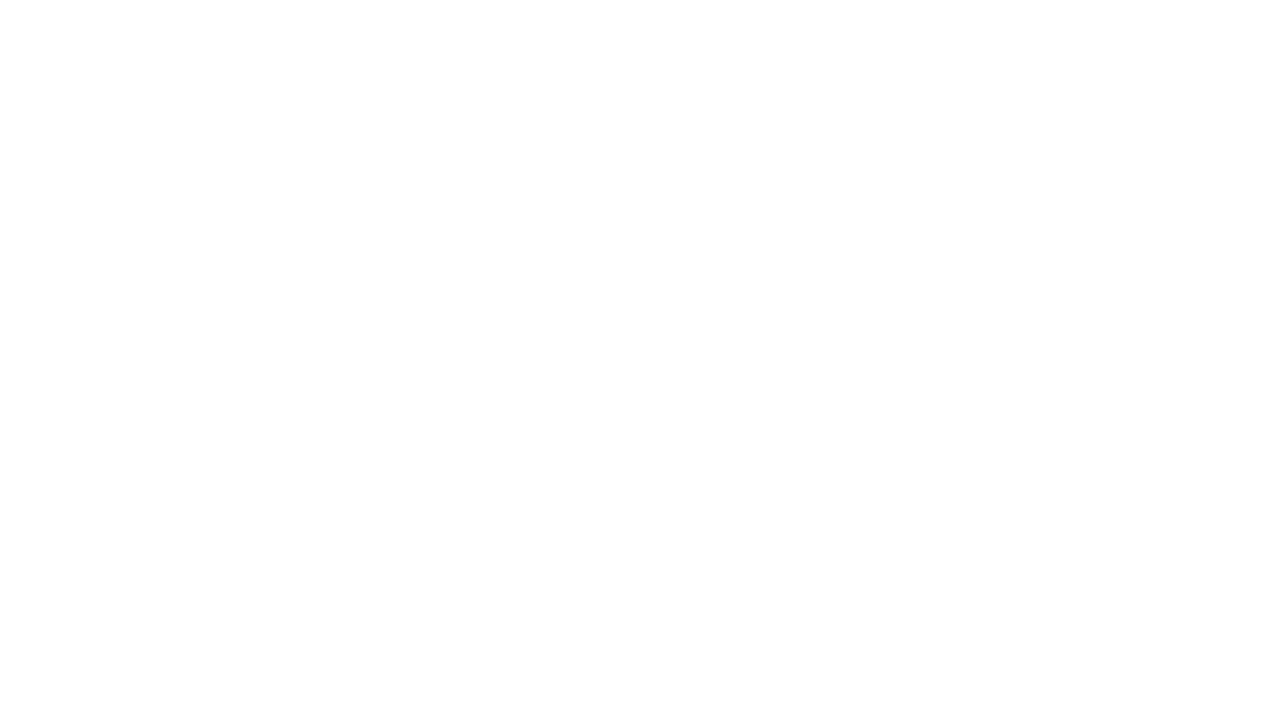

Navigated forward to Trello homepage
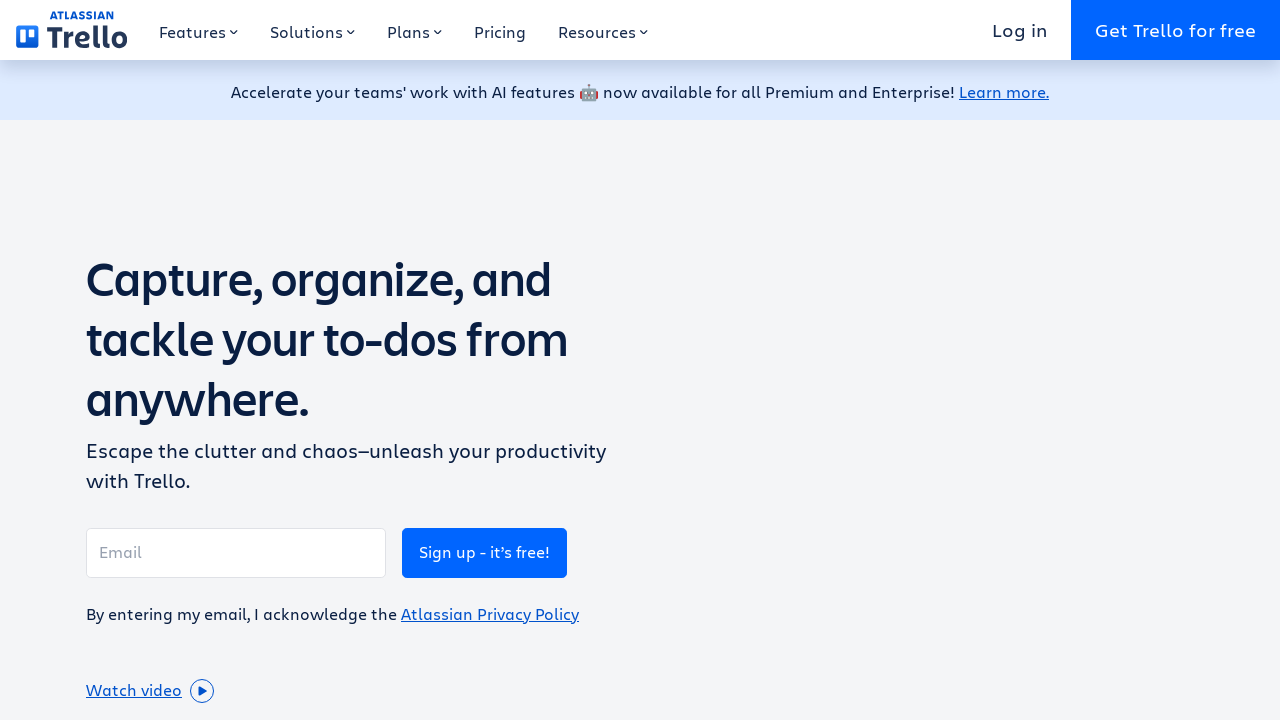

Refreshed the Trello homepage
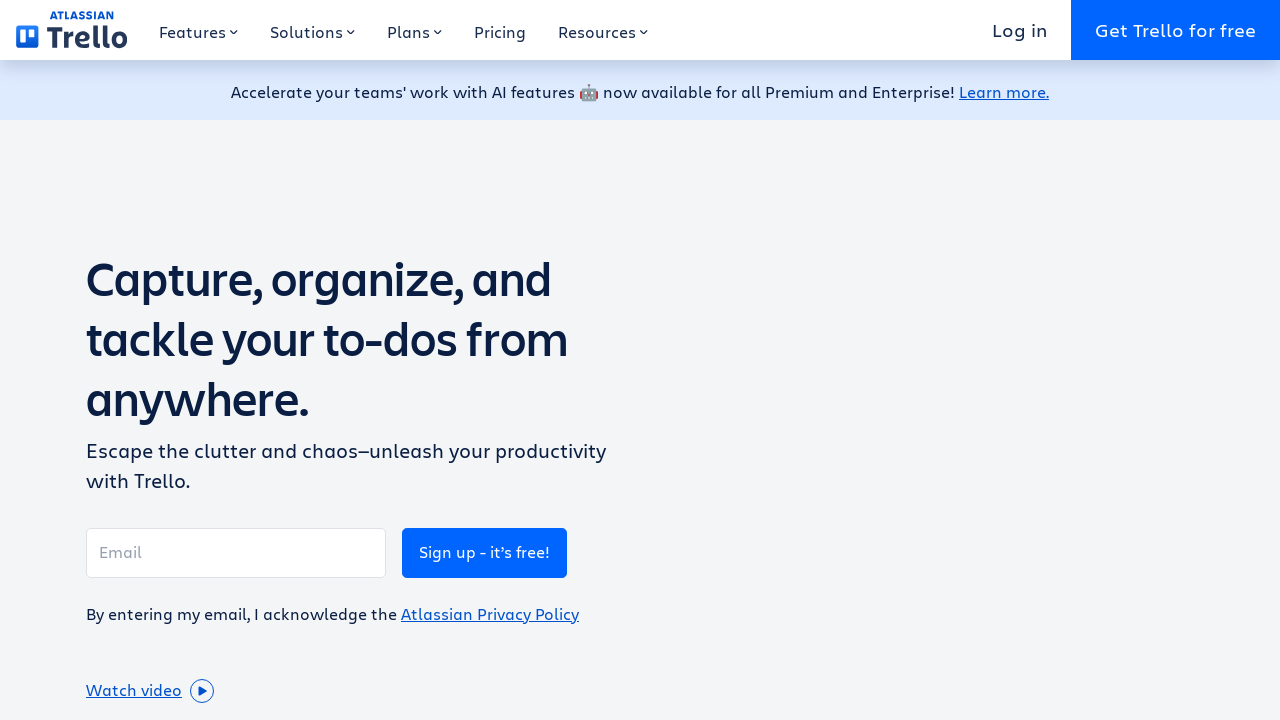

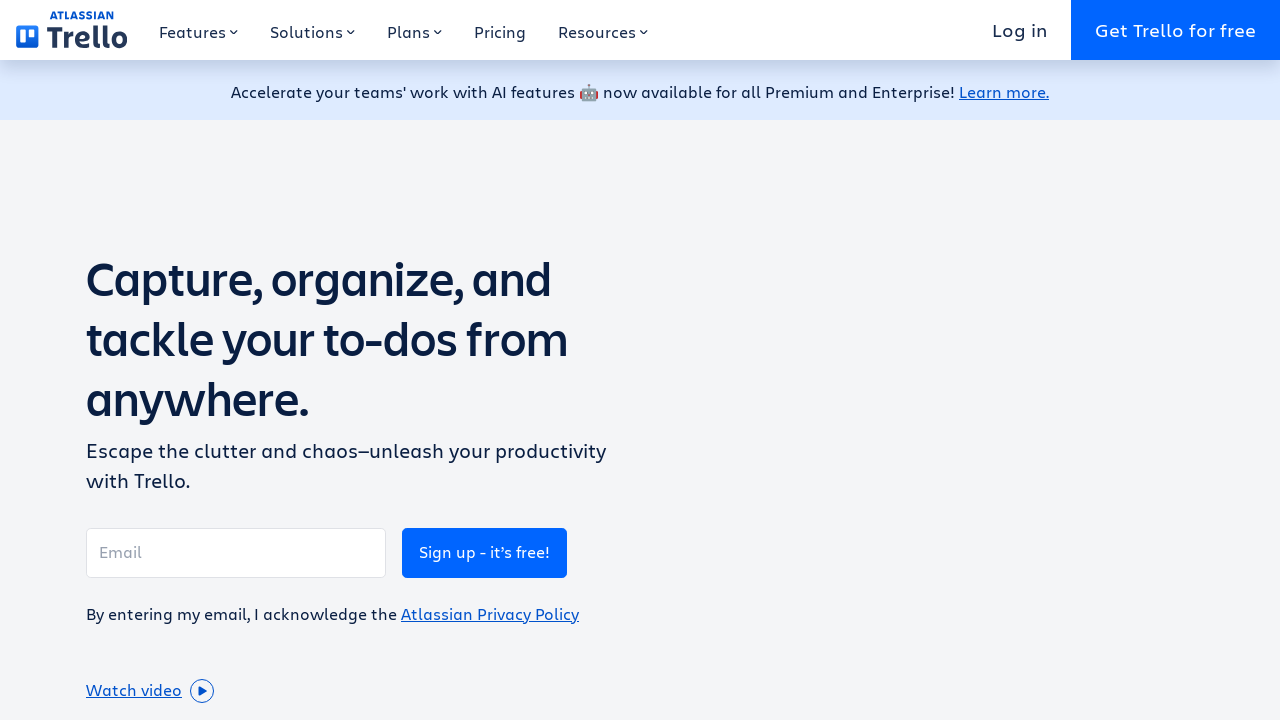